Tests radio button functionality by clicking on the Red color radio button and Football sport radio button if they are not already selected, then verifies both are selected.

Starting URL: https://testcenter.techproeducation.com/index.php?page=radio-buttons

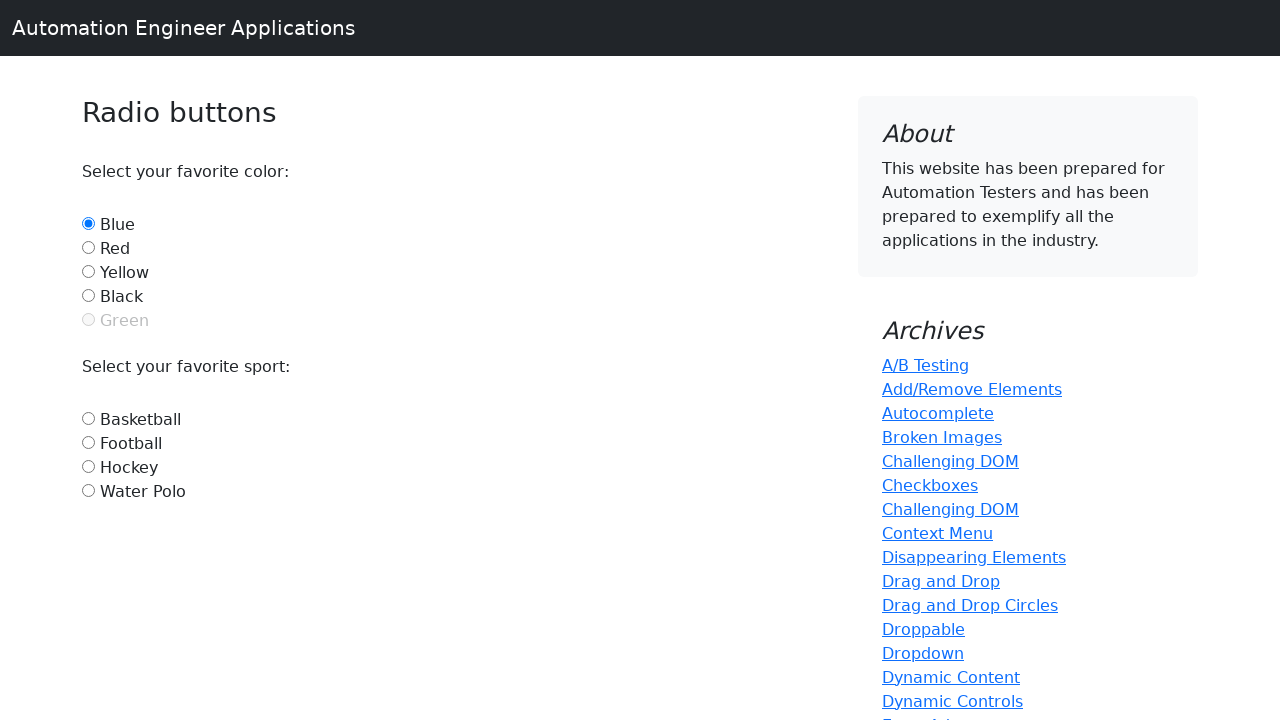

Located Red color radio button
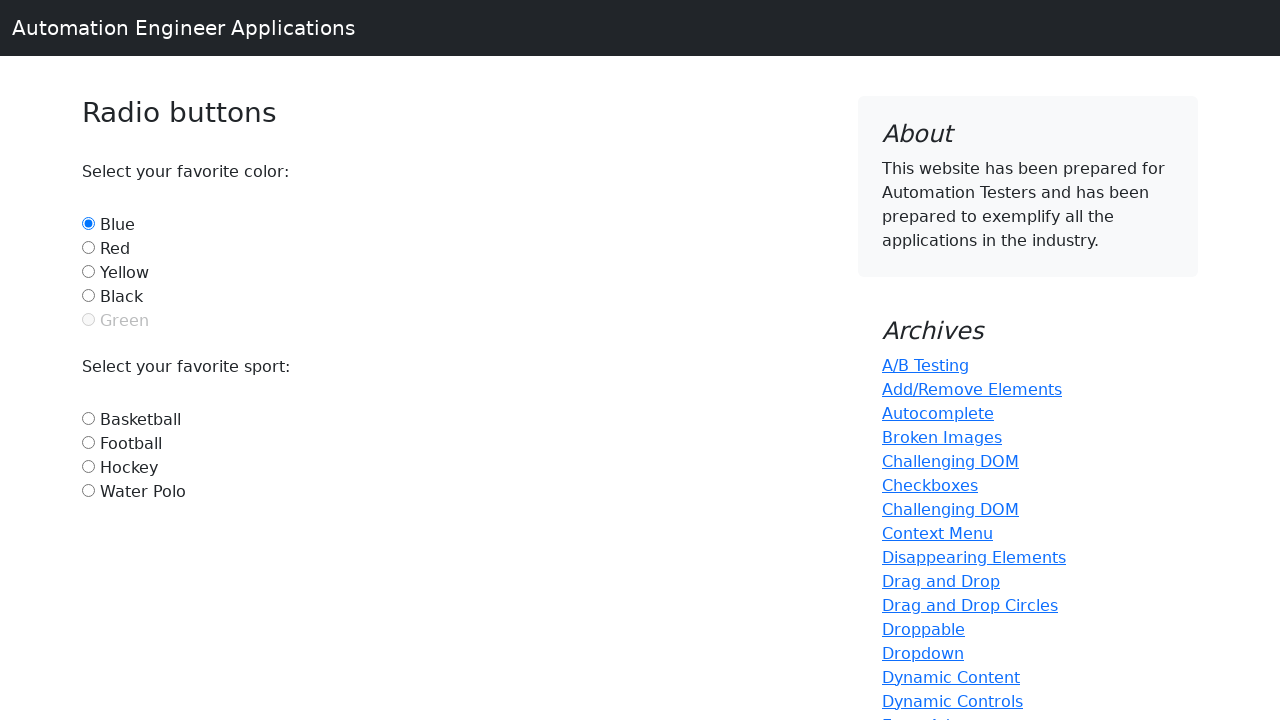

Checked if Red radio button is selected
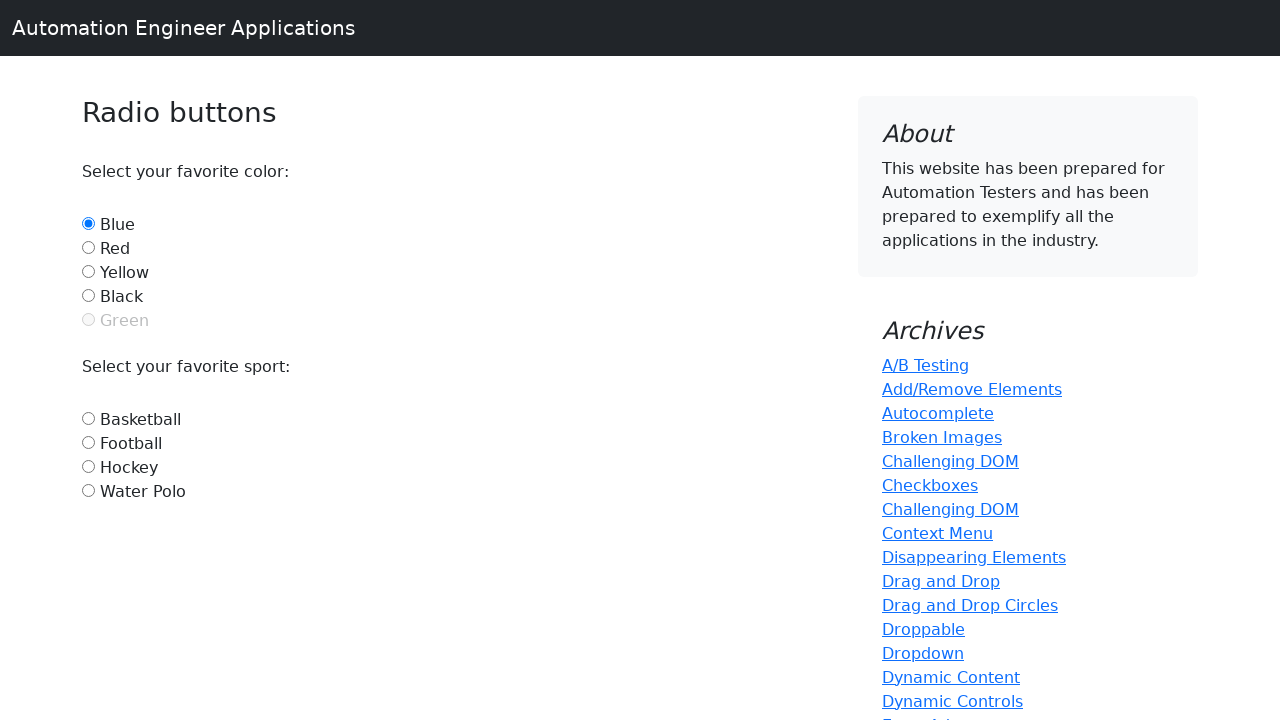

Clicked Red color radio button at (88, 247) on #red
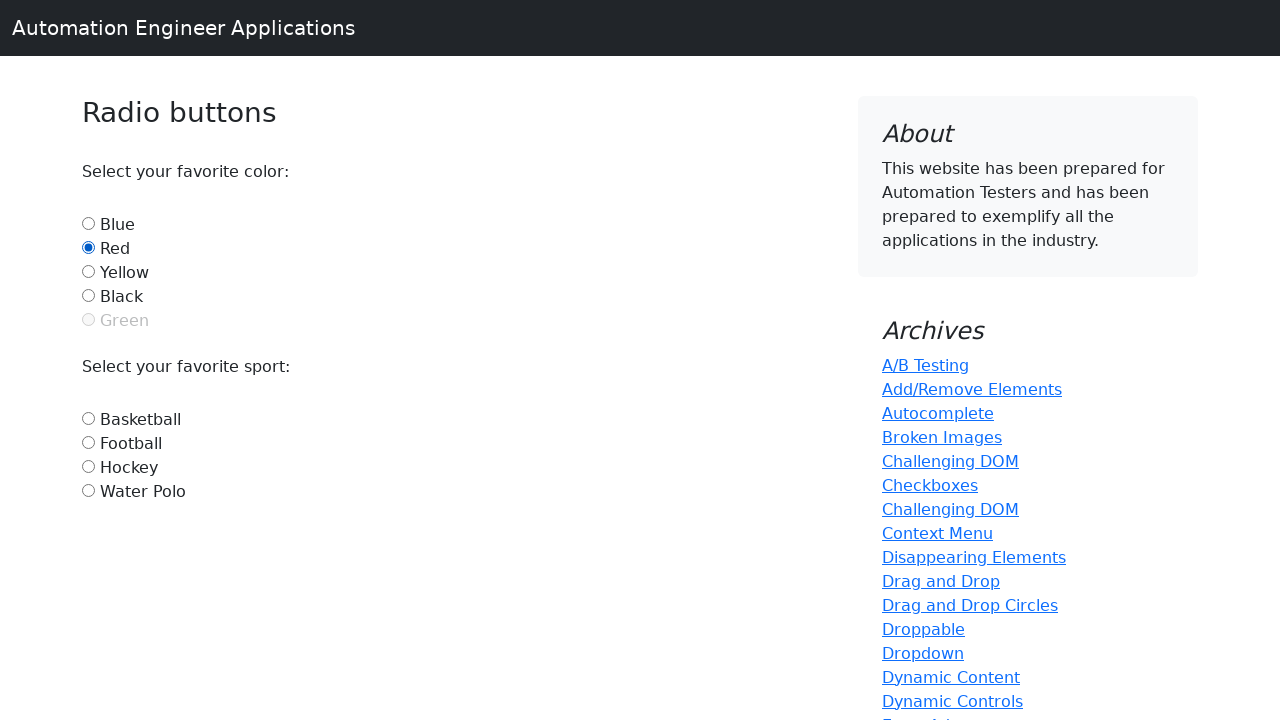

Located Football sport radio button
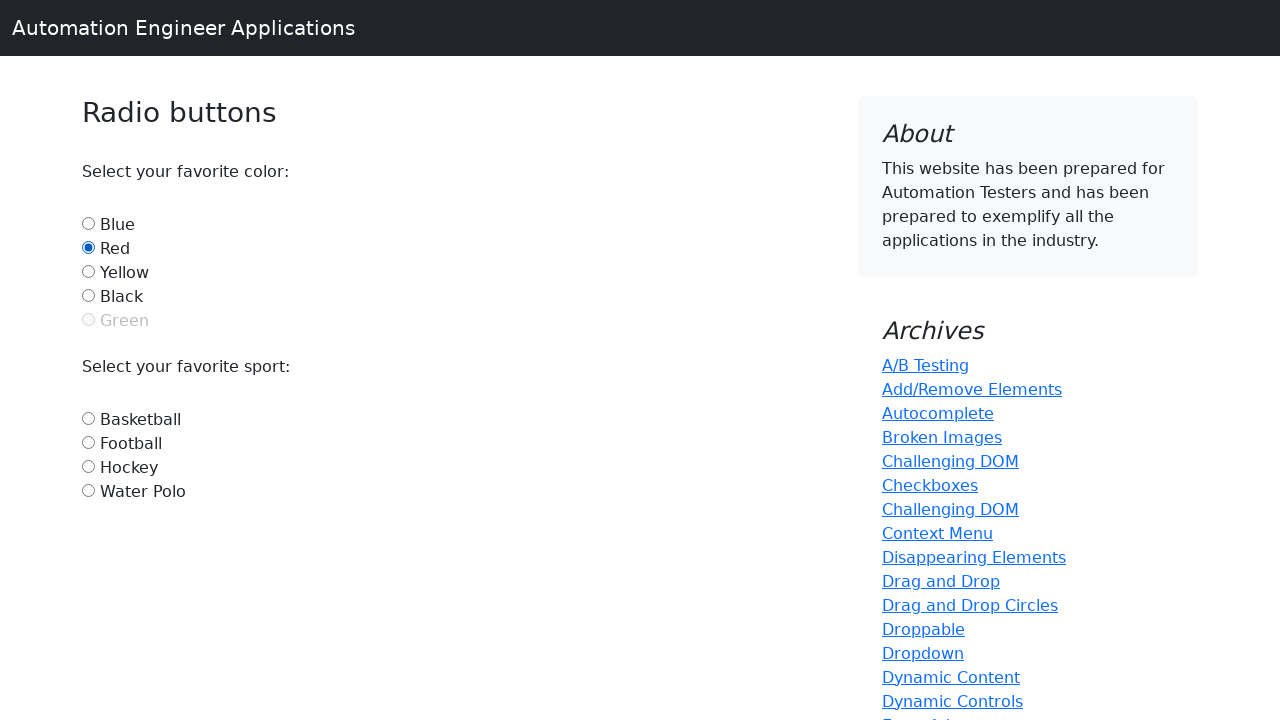

Checked if Football radio button is selected
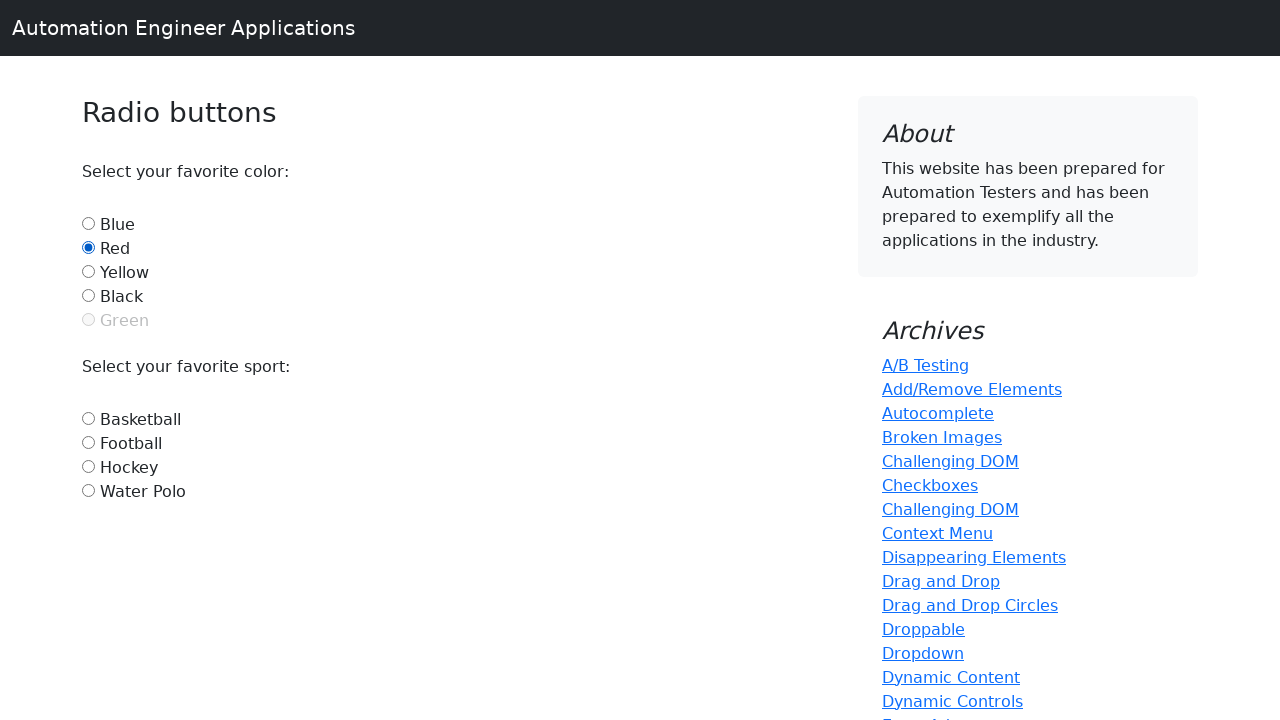

Clicked Football sport radio button at (88, 442) on #football
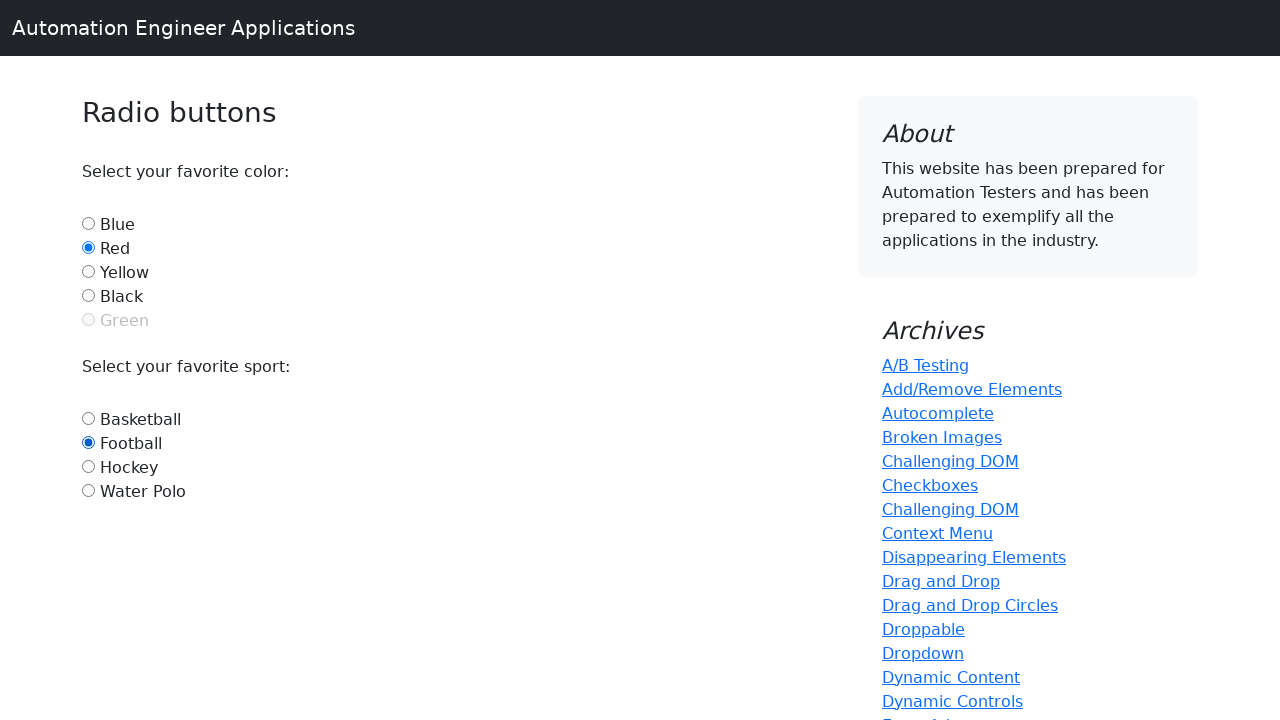

Verified Red radio button is selected
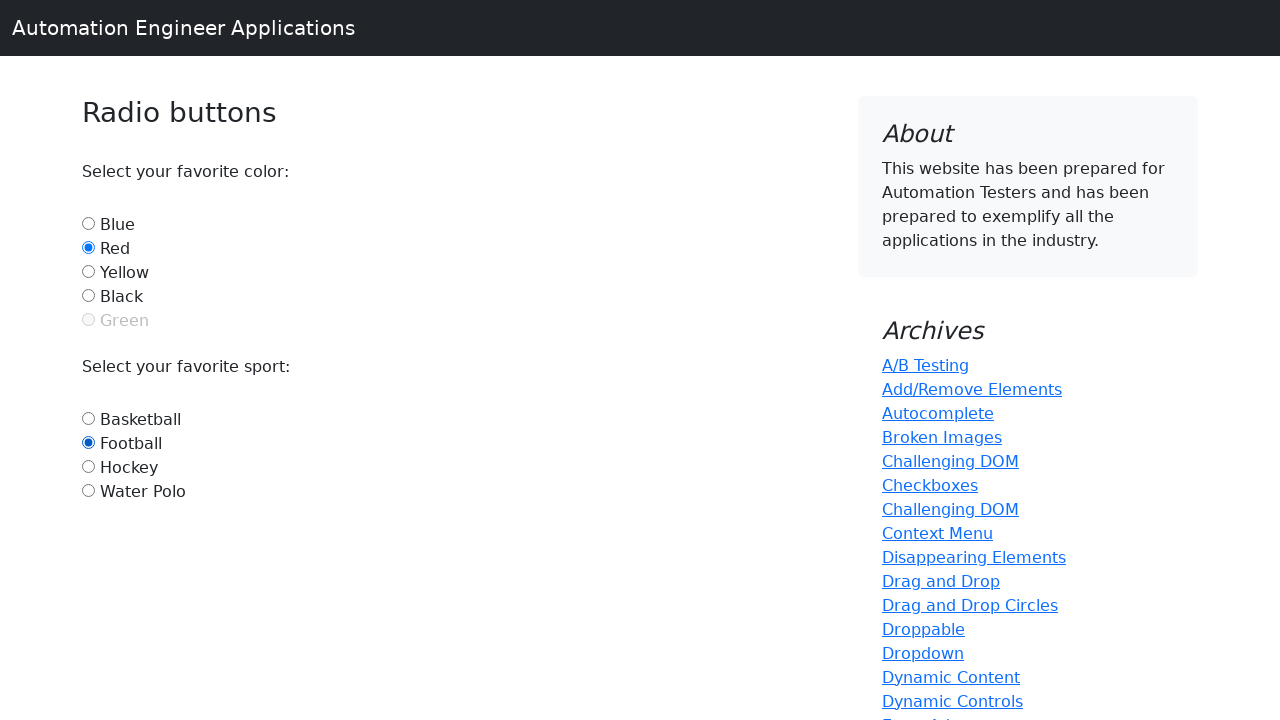

Verified Football radio button is selected
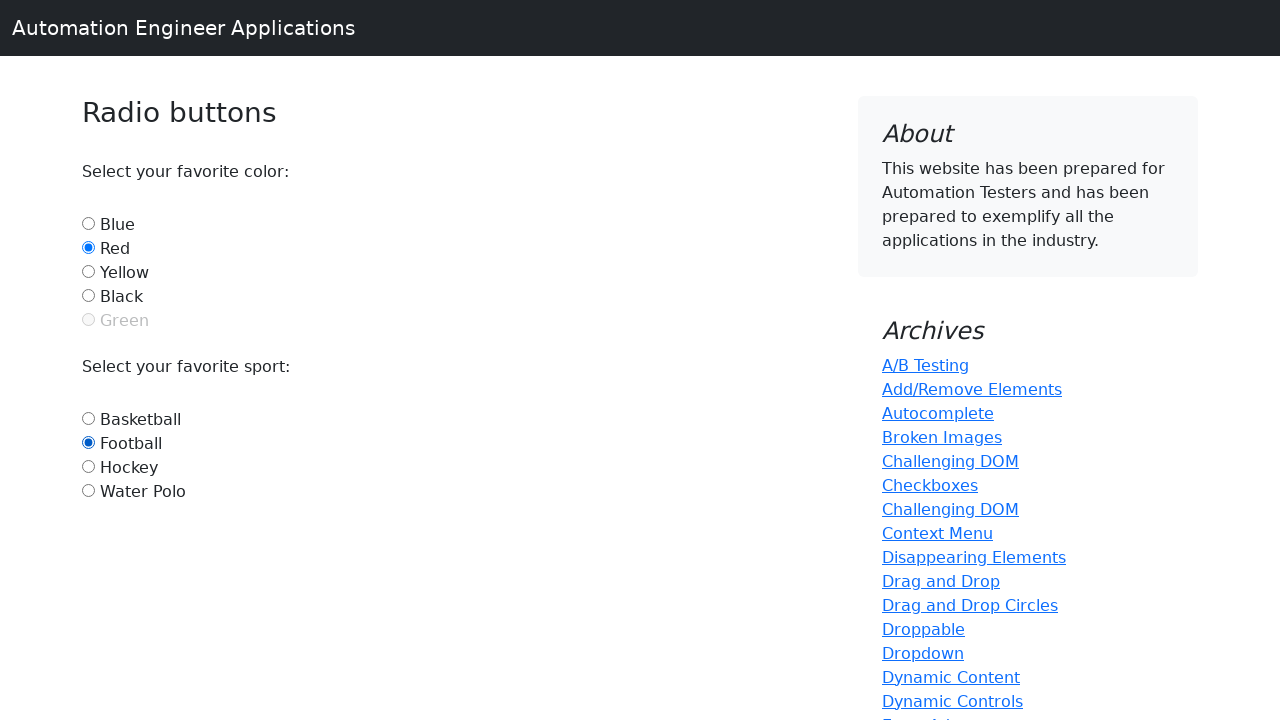

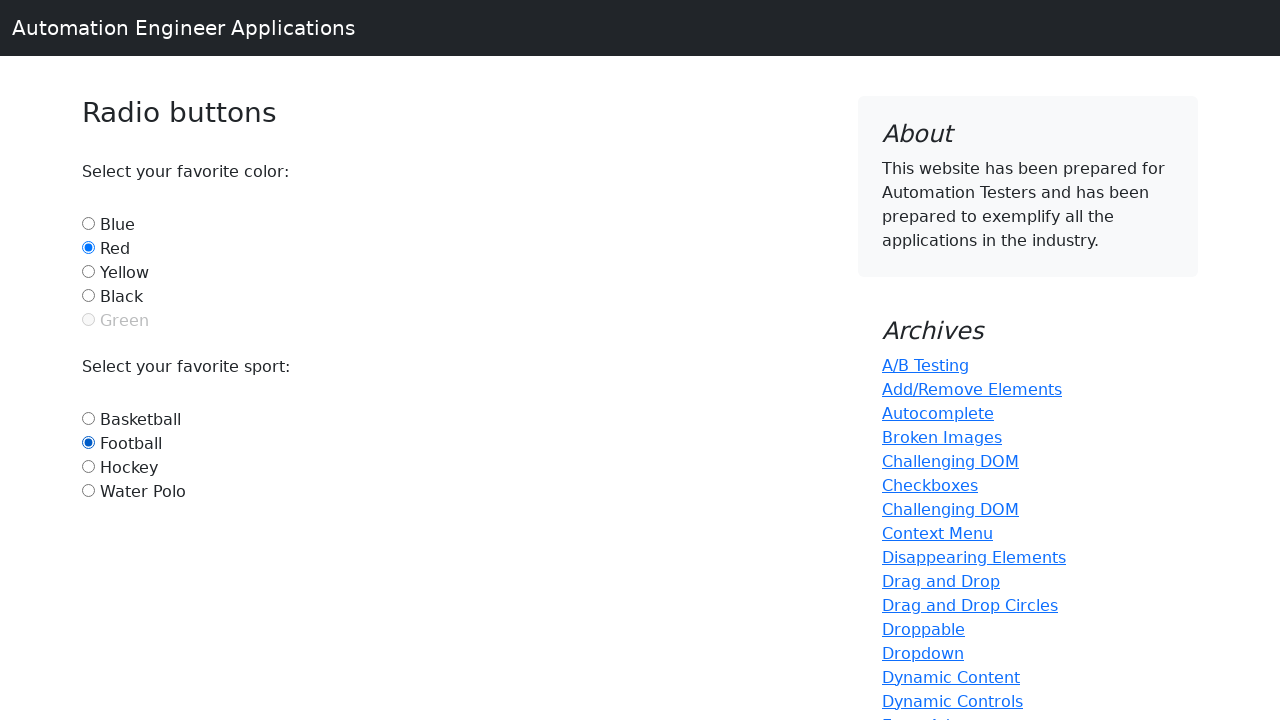